Tests adding specific vegetables (Brocolli, Cauliflower, Cucumber, Beetroot) to a shopping cart by finding products by name and clicking their add buttons

Starting URL: https://rahulshettyacademy.com/seleniumPractise/#/

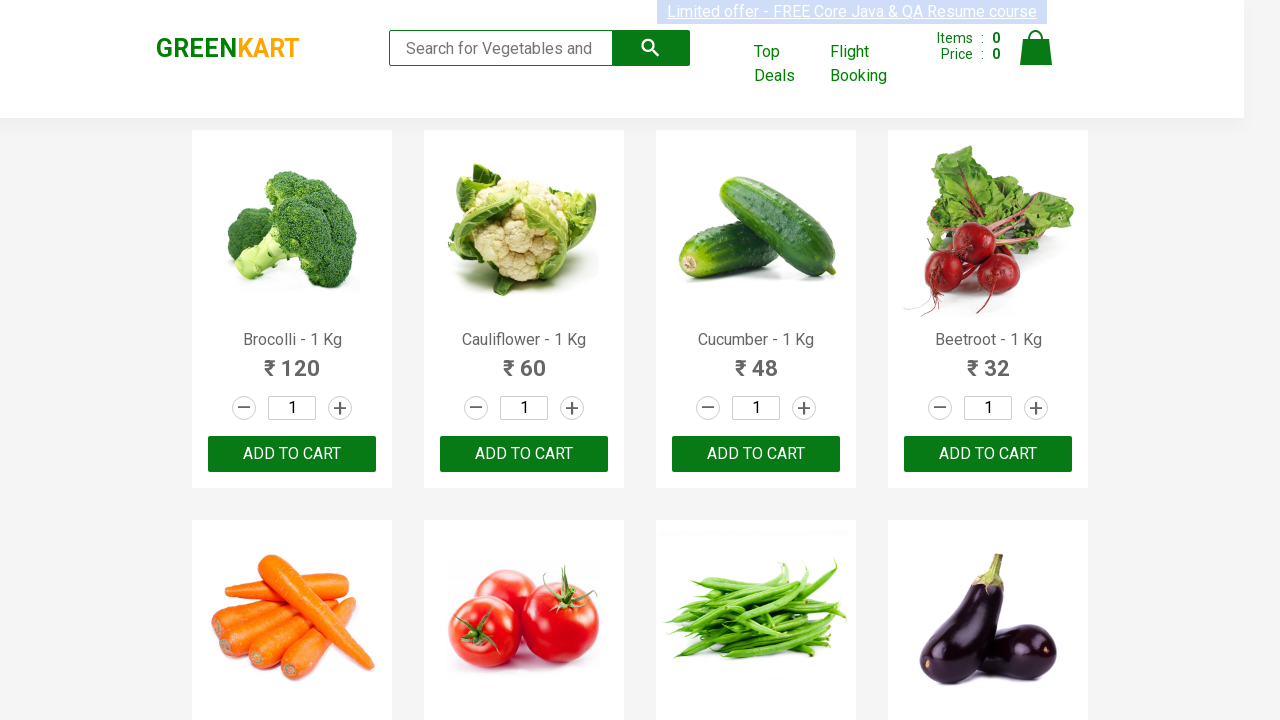

Waited for product names to load on the page
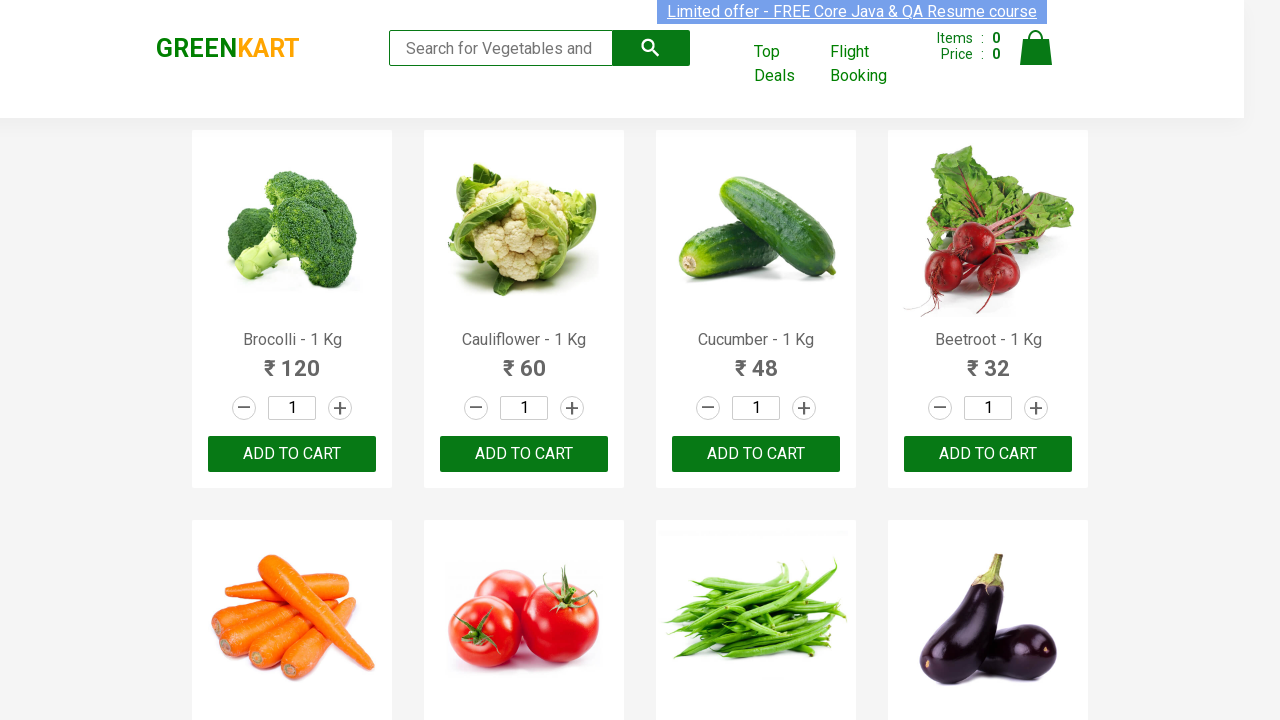

Defined list of vegetables to add to cart: Brocolli, Cauliflower, Cucumber, Beetroot
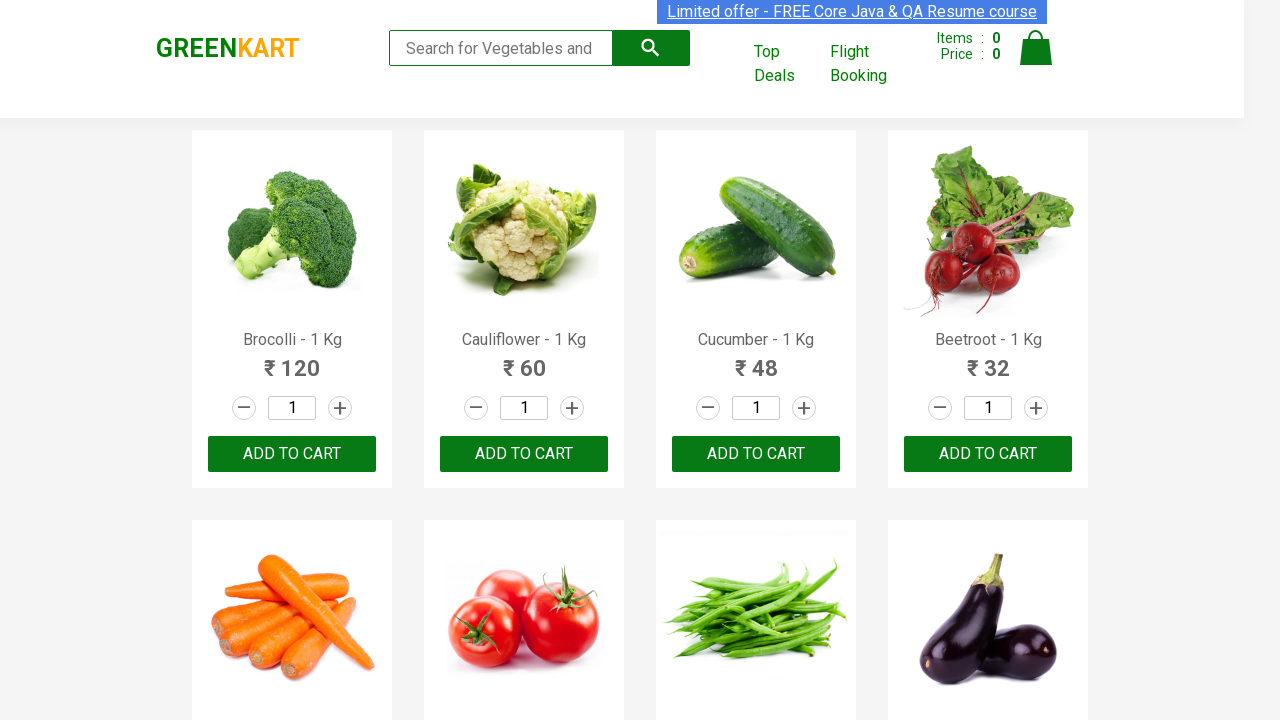

Retrieved all product name elements from the page
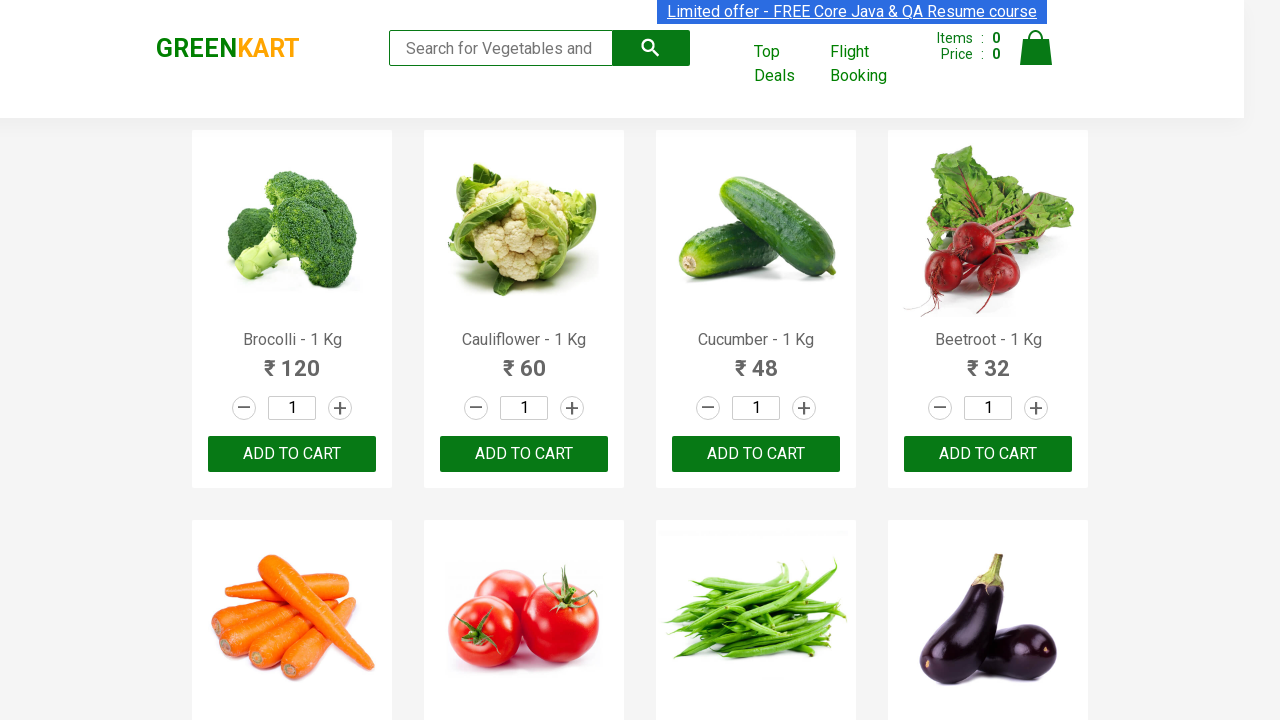

Clicked add to cart button for Brocolli
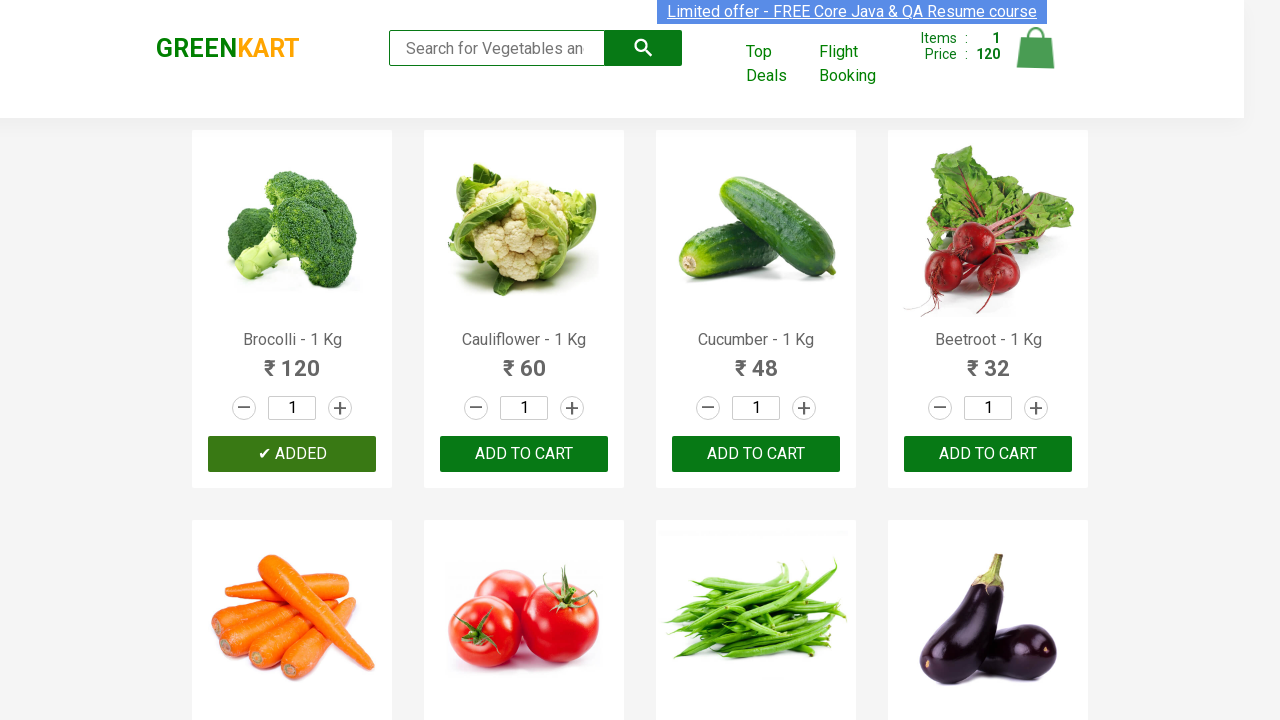

Clicked add to cart button for Cauliflower
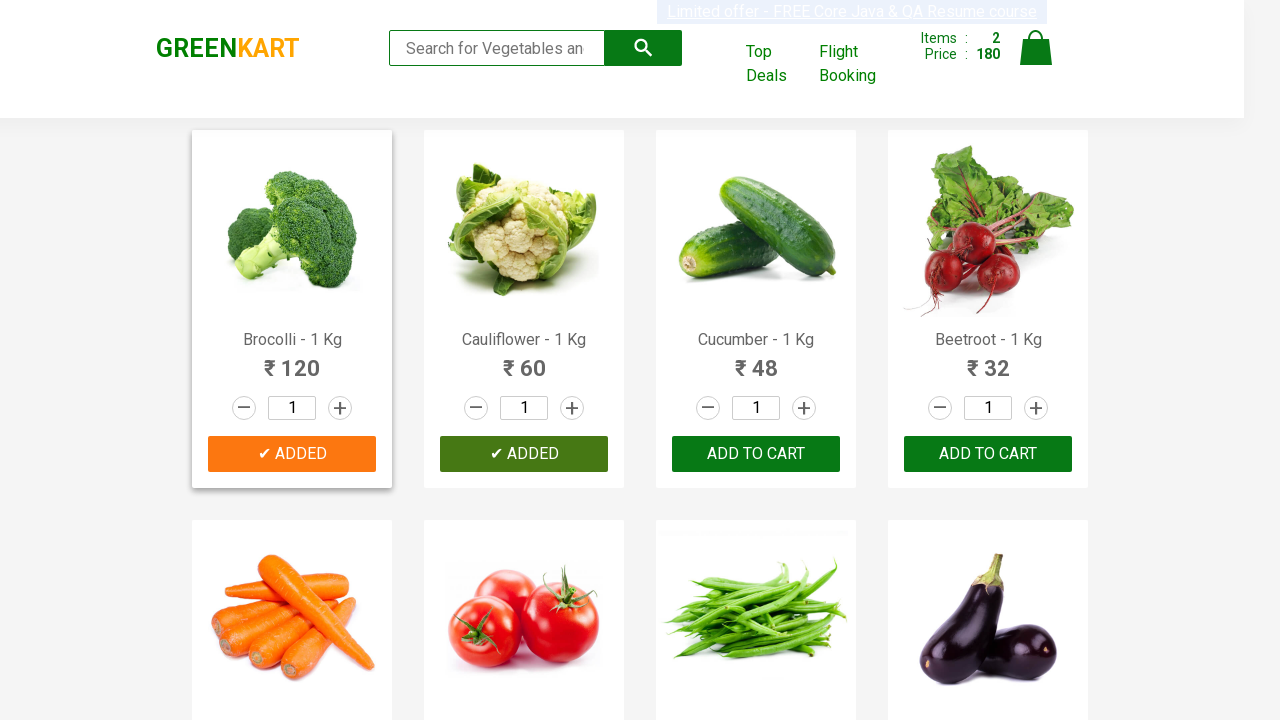

Clicked add to cart button for Cucumber
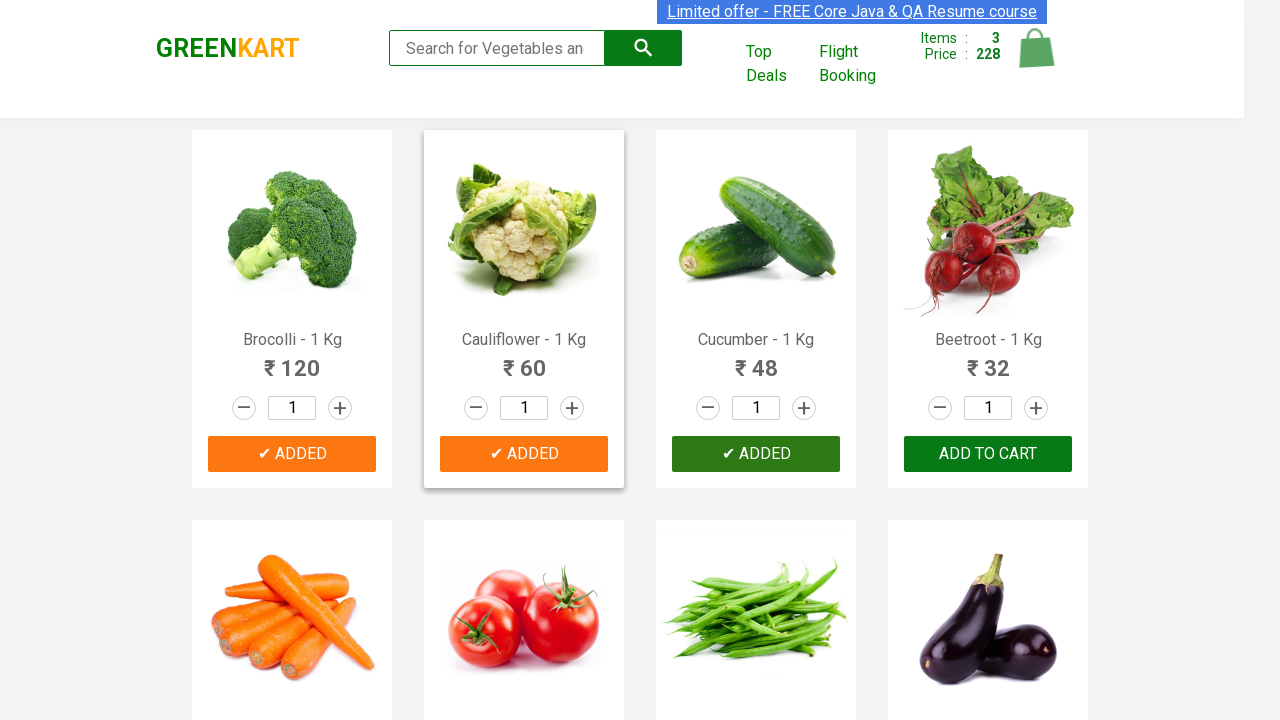

Clicked add to cart button for Beetroot
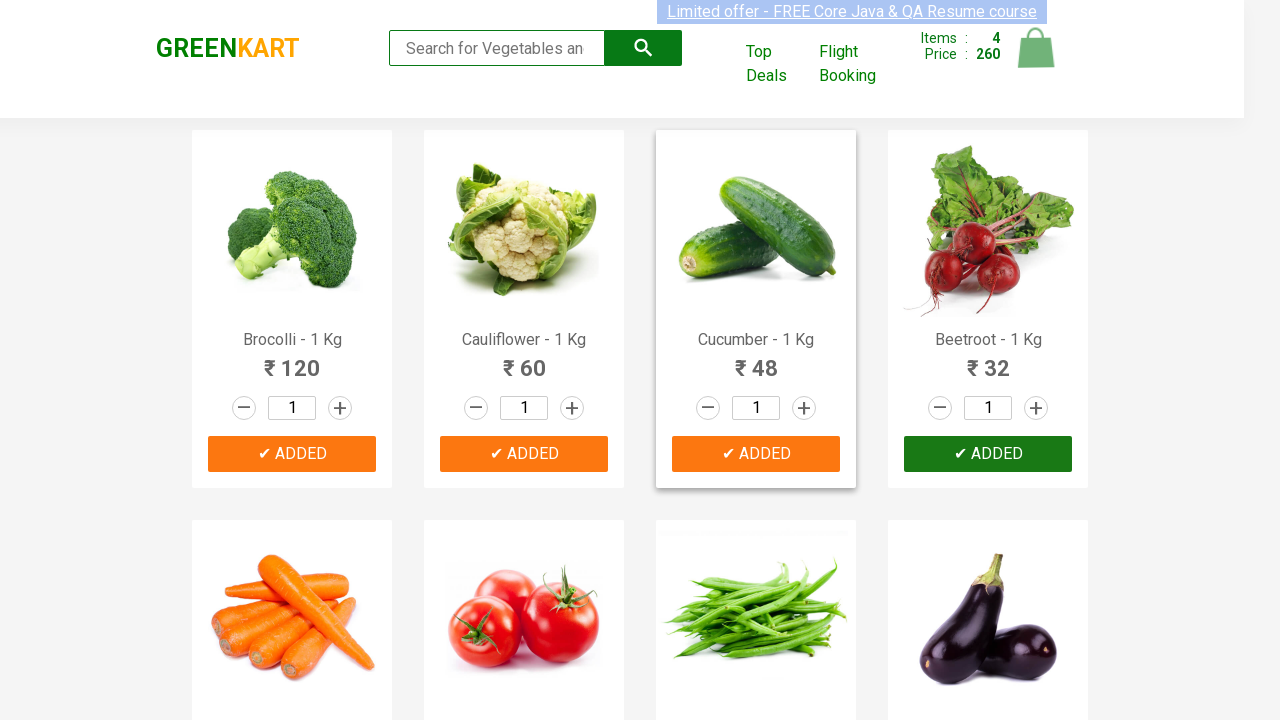

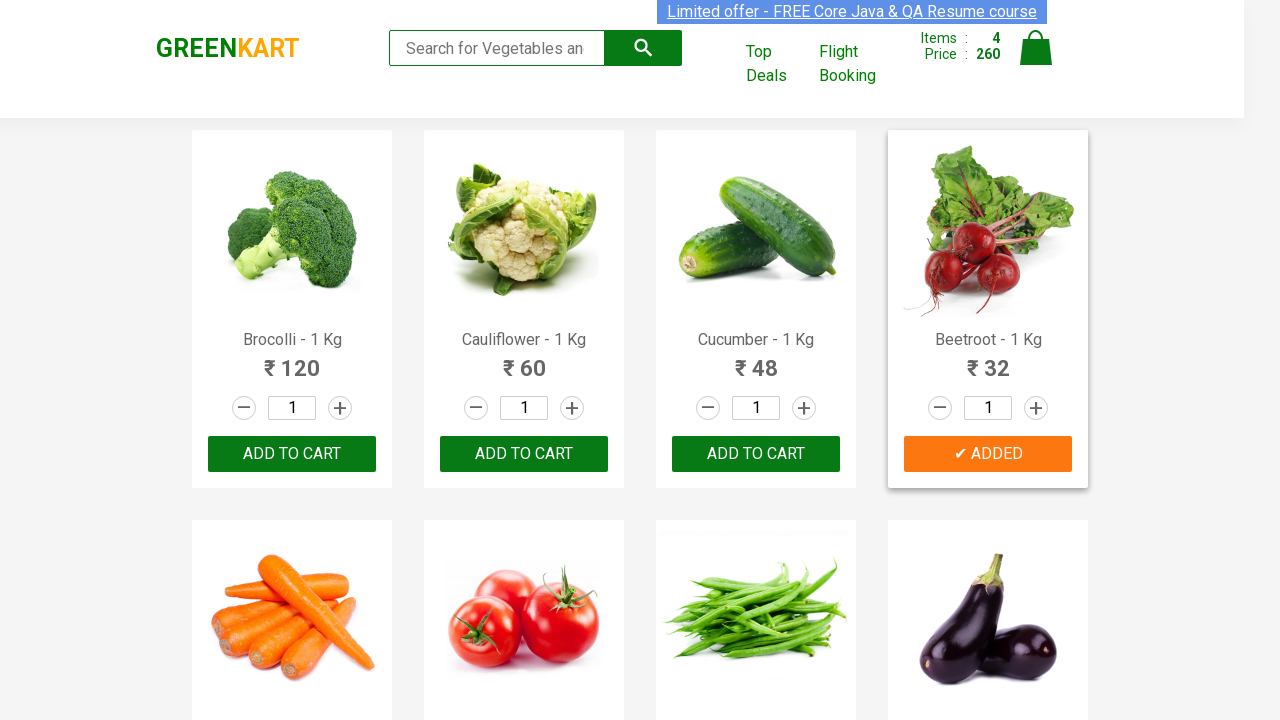